Tests checkbox handling by selecting the first three checkboxes and then unselecting all selected checkboxes on a test automation practice page

Starting URL: https://testautomationpractice.blogspot.com/

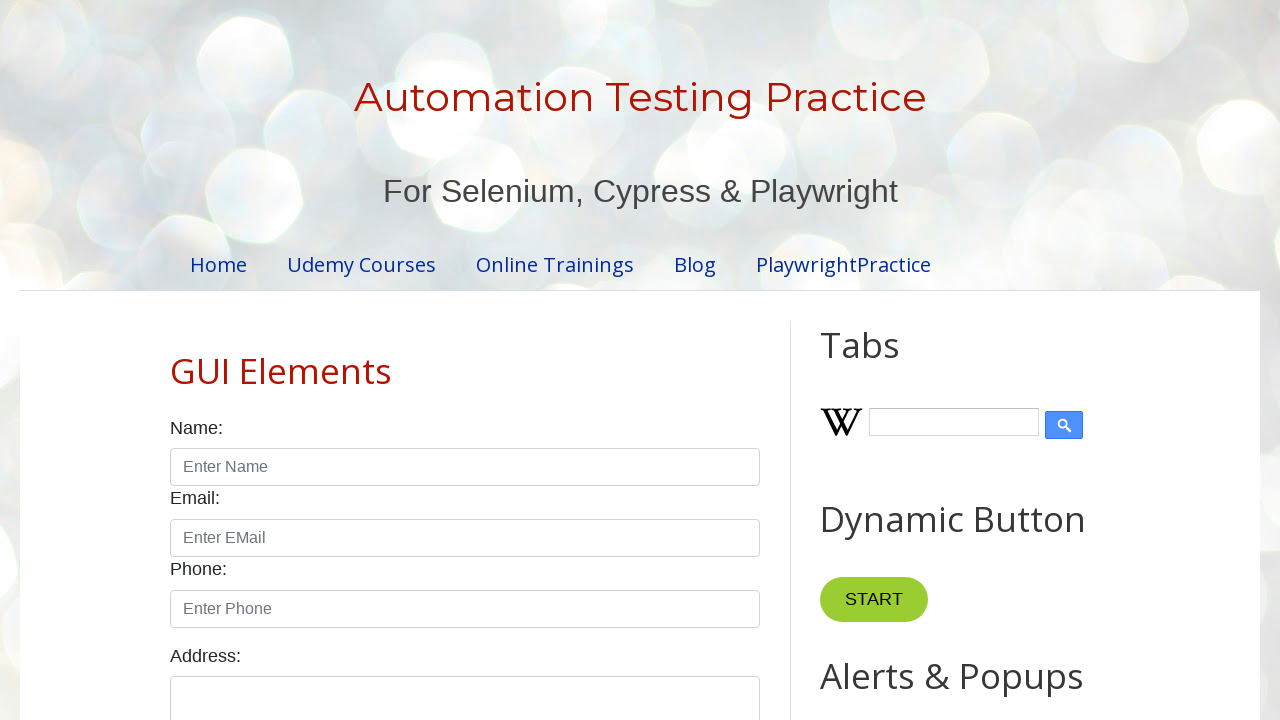

Navigated to test automation practice page
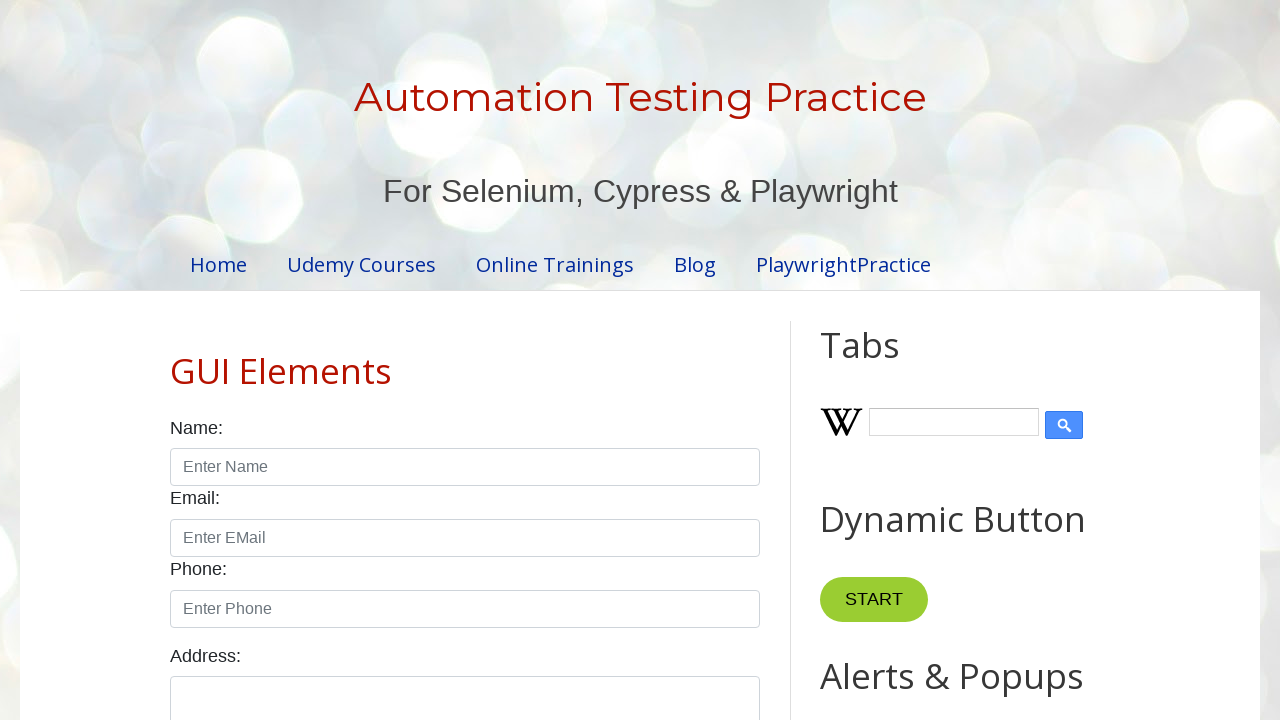

Located all checkboxes on the page
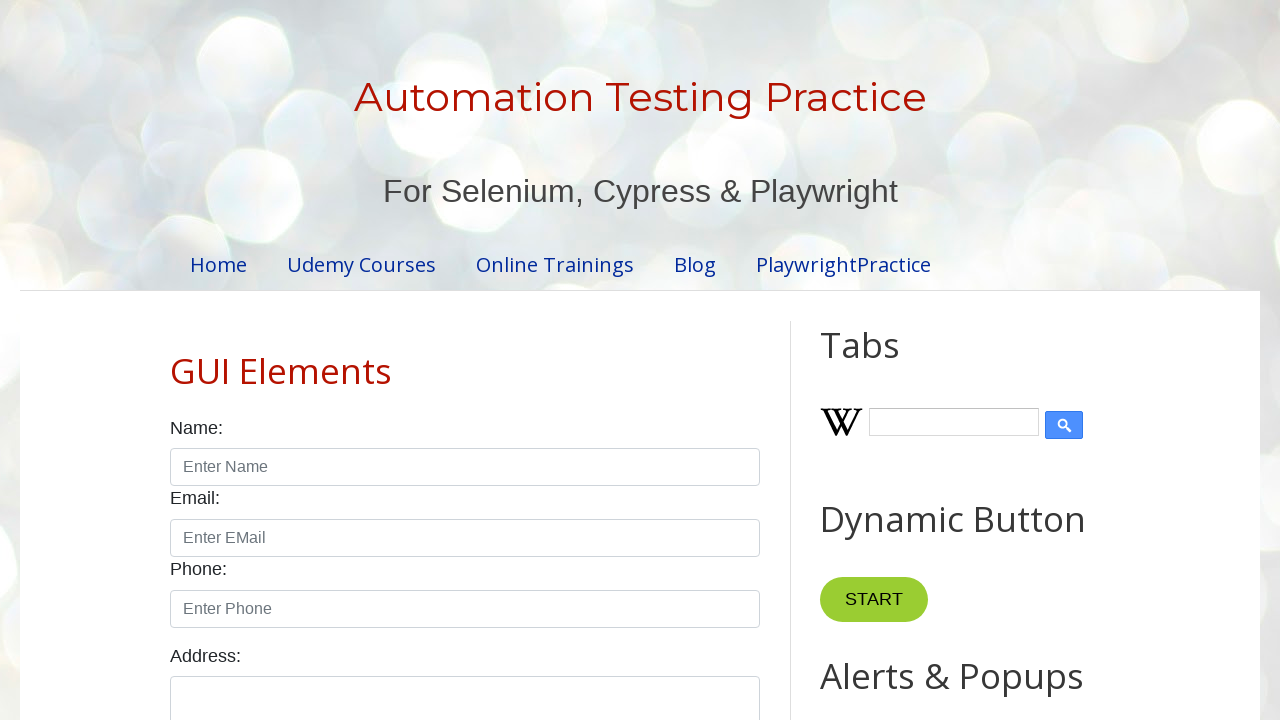

Selected checkbox 1 at (176, 360) on xpath=//input[@class='form-check-input' and @type='checkbox'] >> nth=0
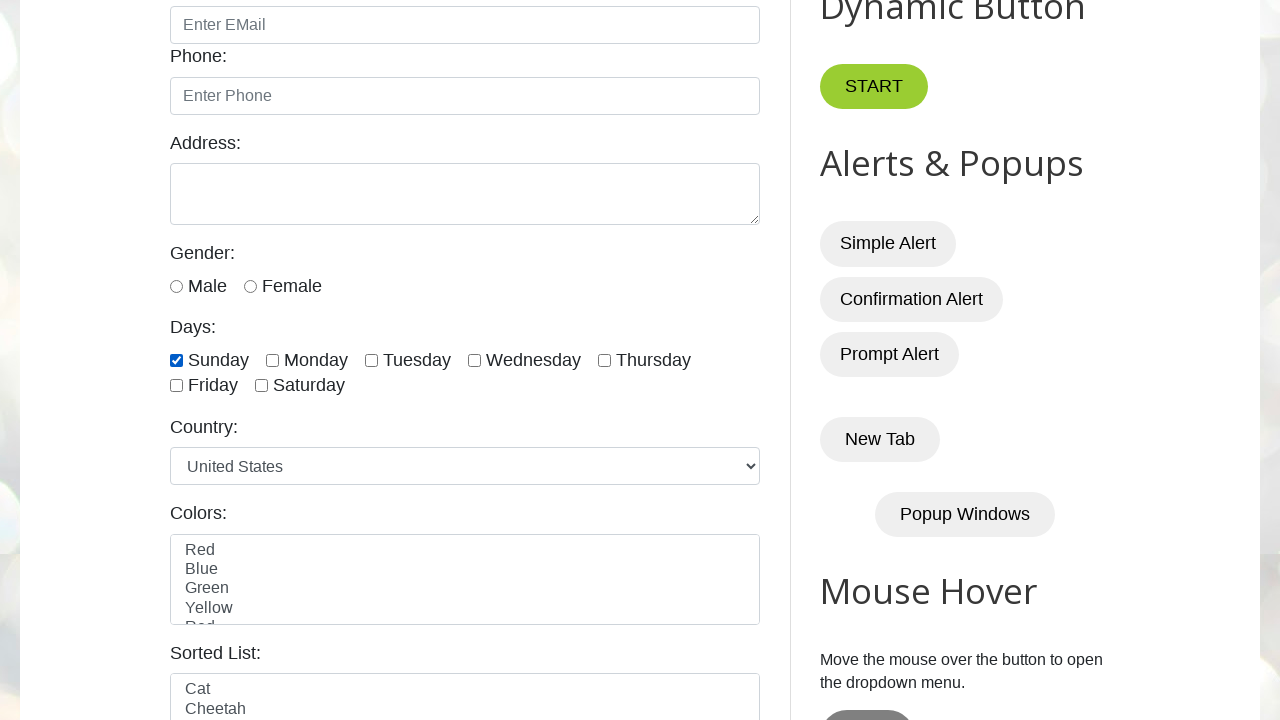

Selected checkbox 2 at (272, 360) on xpath=//input[@class='form-check-input' and @type='checkbox'] >> nth=1
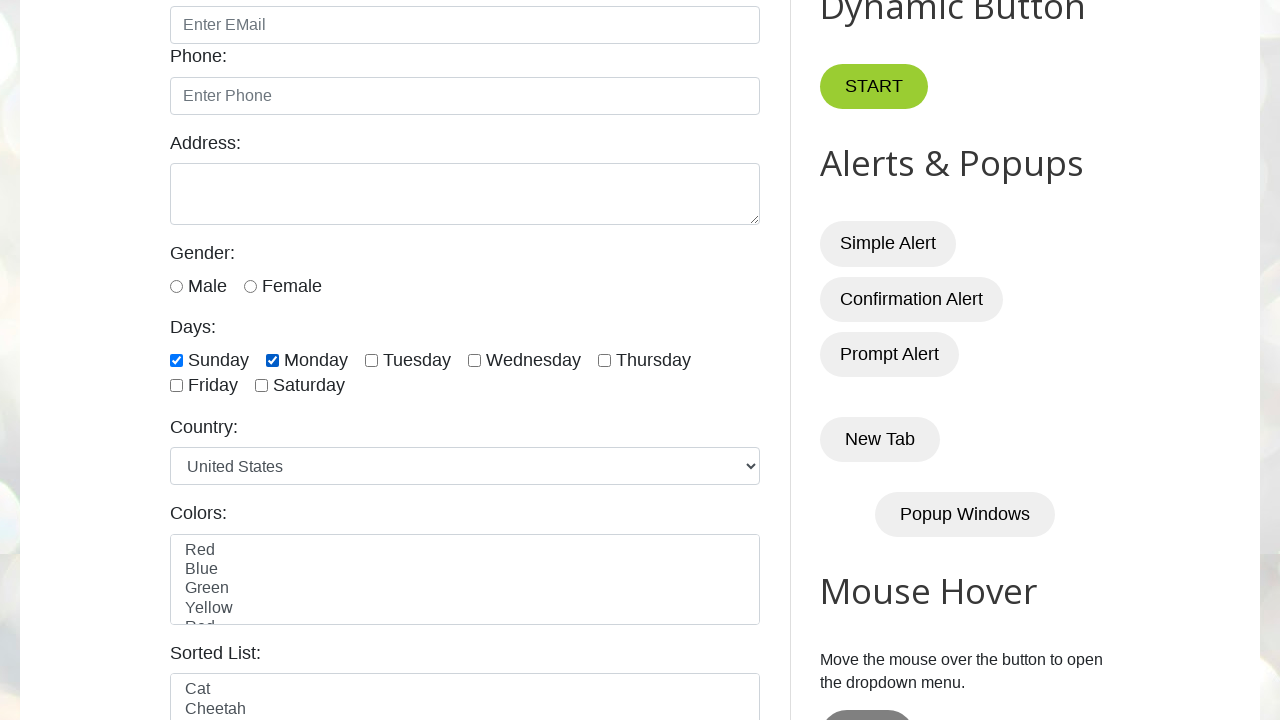

Selected checkbox 3 at (372, 360) on xpath=//input[@class='form-check-input' and @type='checkbox'] >> nth=2
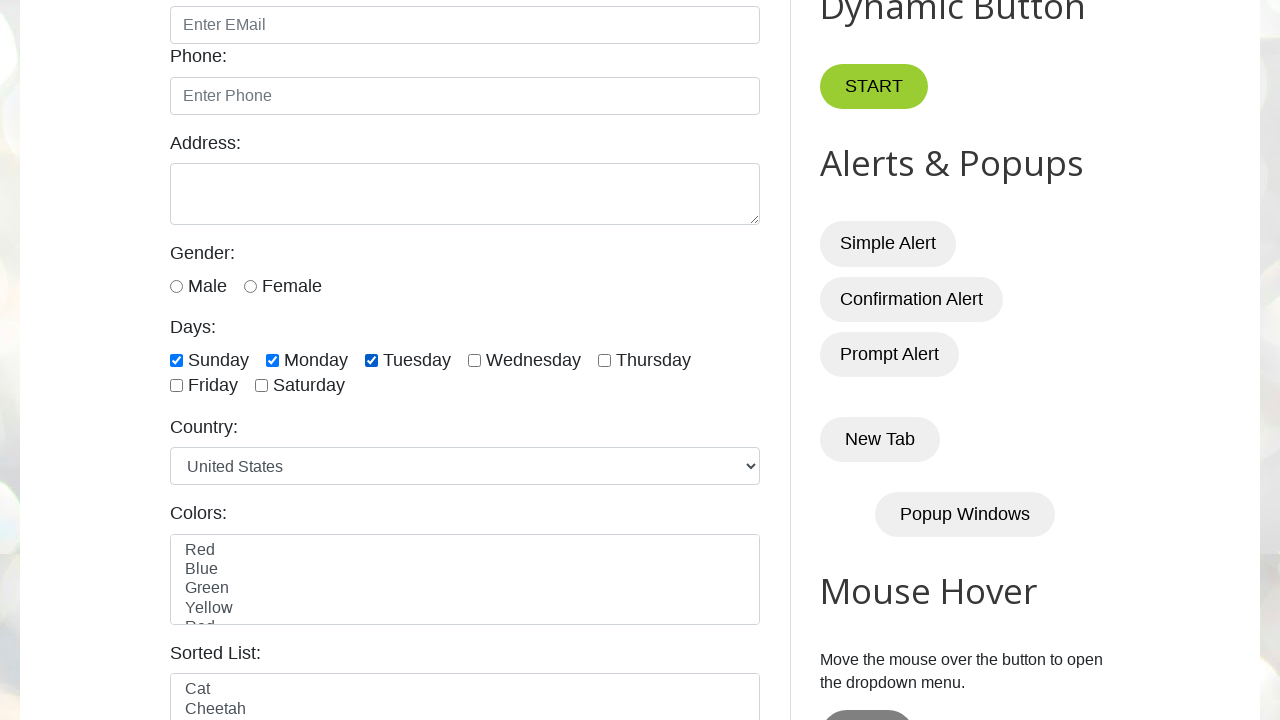

Waited 5 seconds to observe checkbox selections
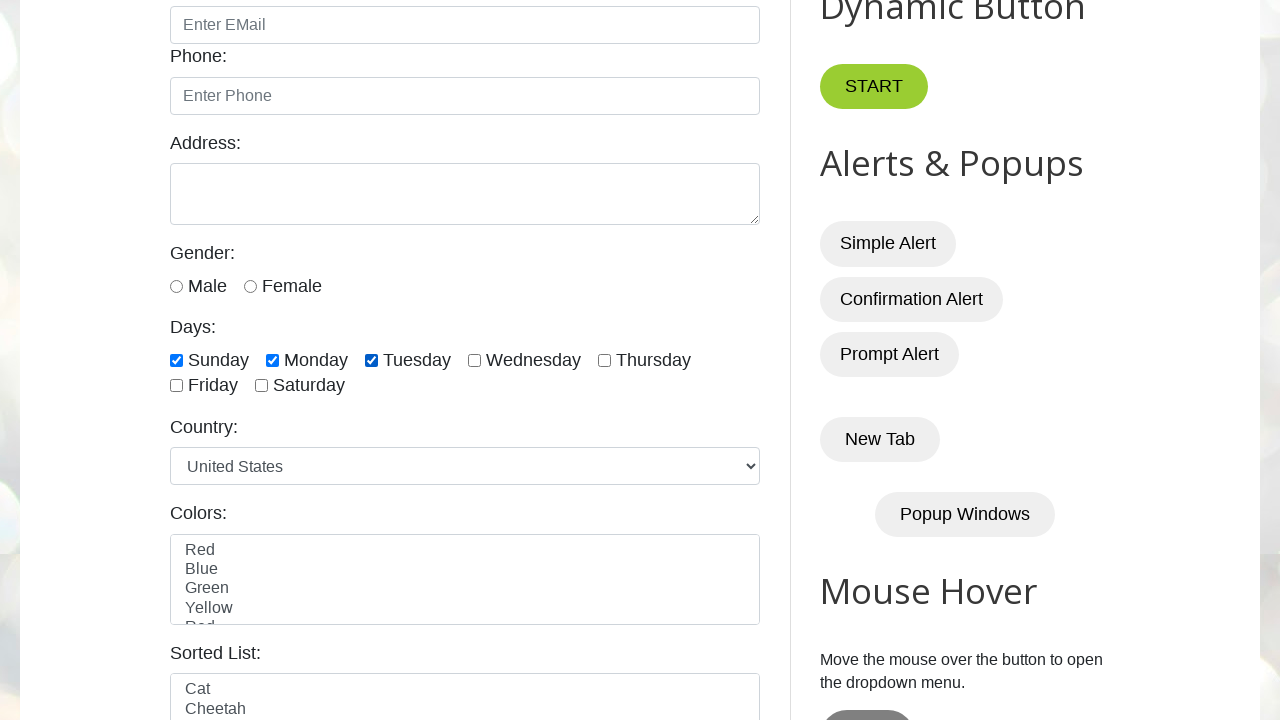

Unchecked a selected checkbox at (176, 360) on xpath=//input[@class='form-check-input' and @type='checkbox'] >> nth=0
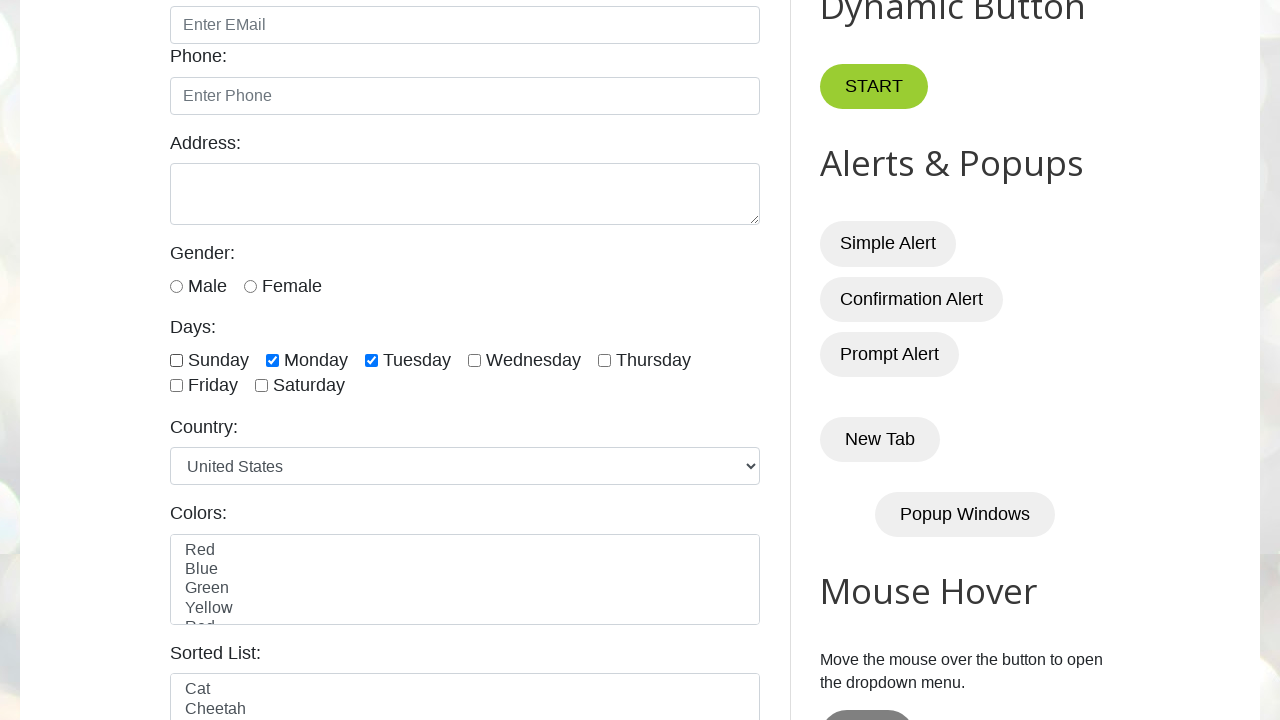

Unchecked a selected checkbox at (272, 360) on xpath=//input[@class='form-check-input' and @type='checkbox'] >> nth=1
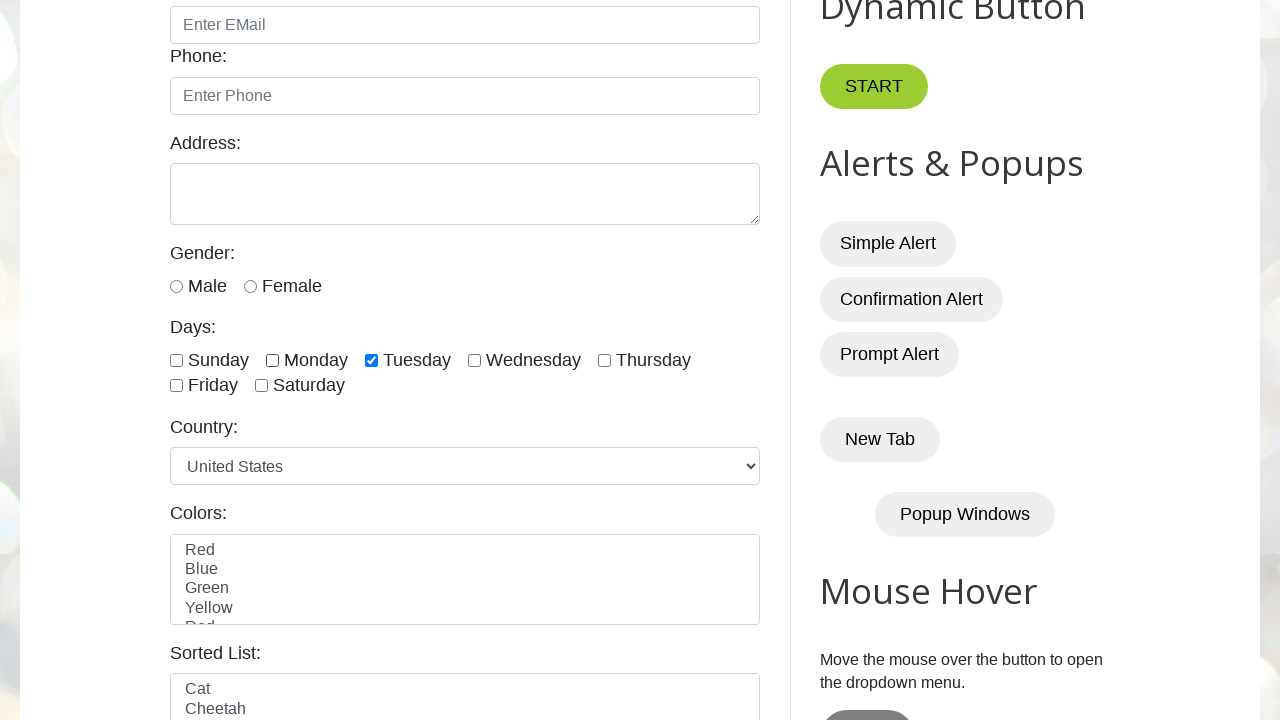

Unchecked a selected checkbox at (372, 360) on xpath=//input[@class='form-check-input' and @type='checkbox'] >> nth=2
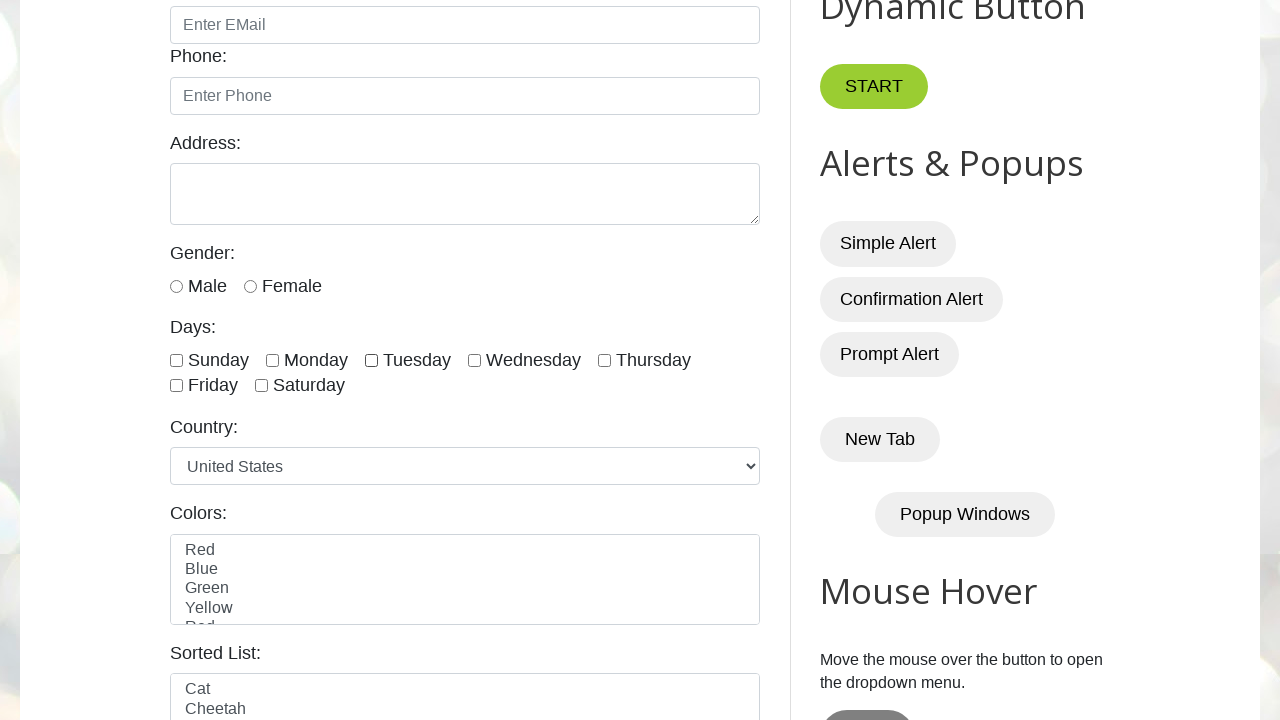

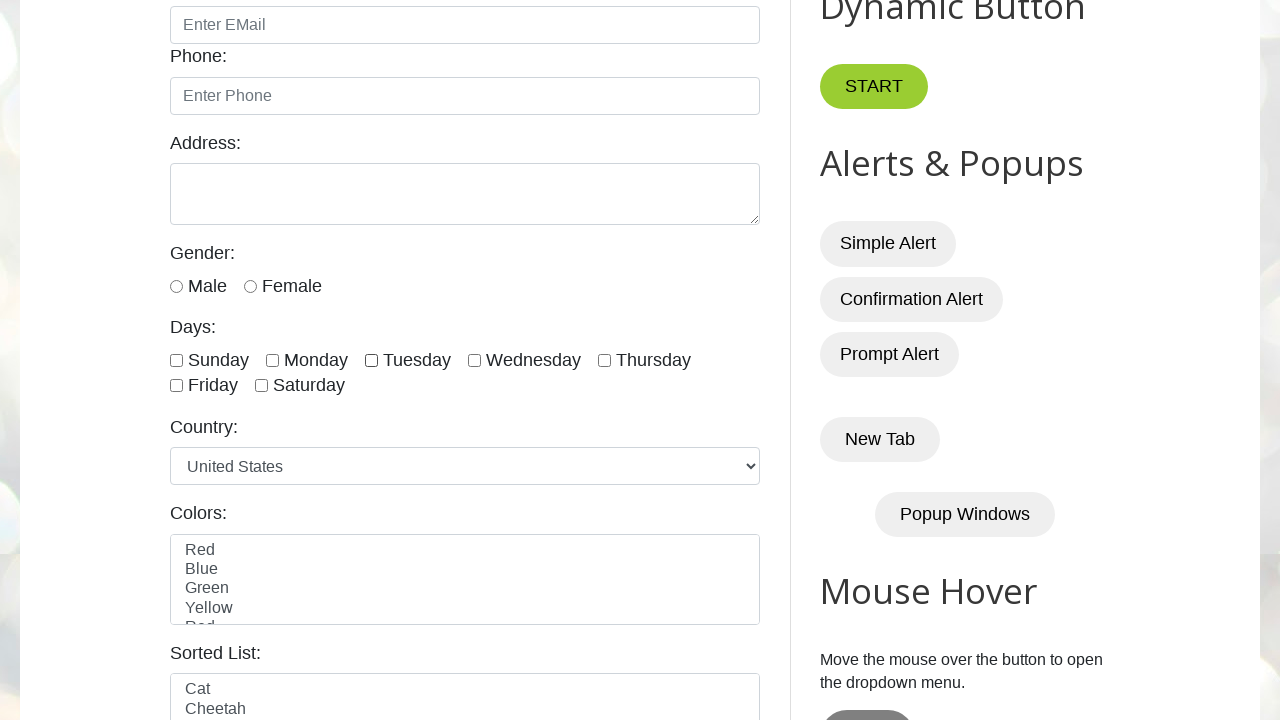